Tests form filling using relative XPath locator strategy by entering a name in the first name field

Starting URL: https://demoqa.com/automation-practice-form

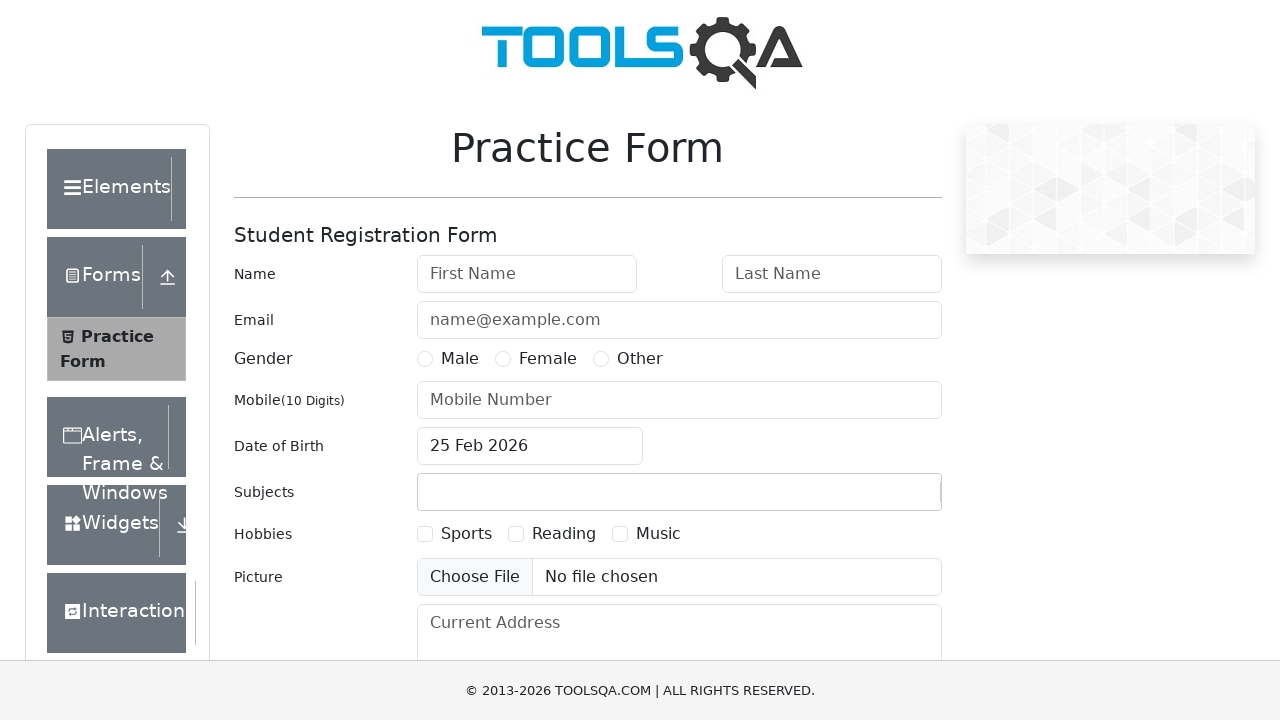

Located first name field using relative XPath
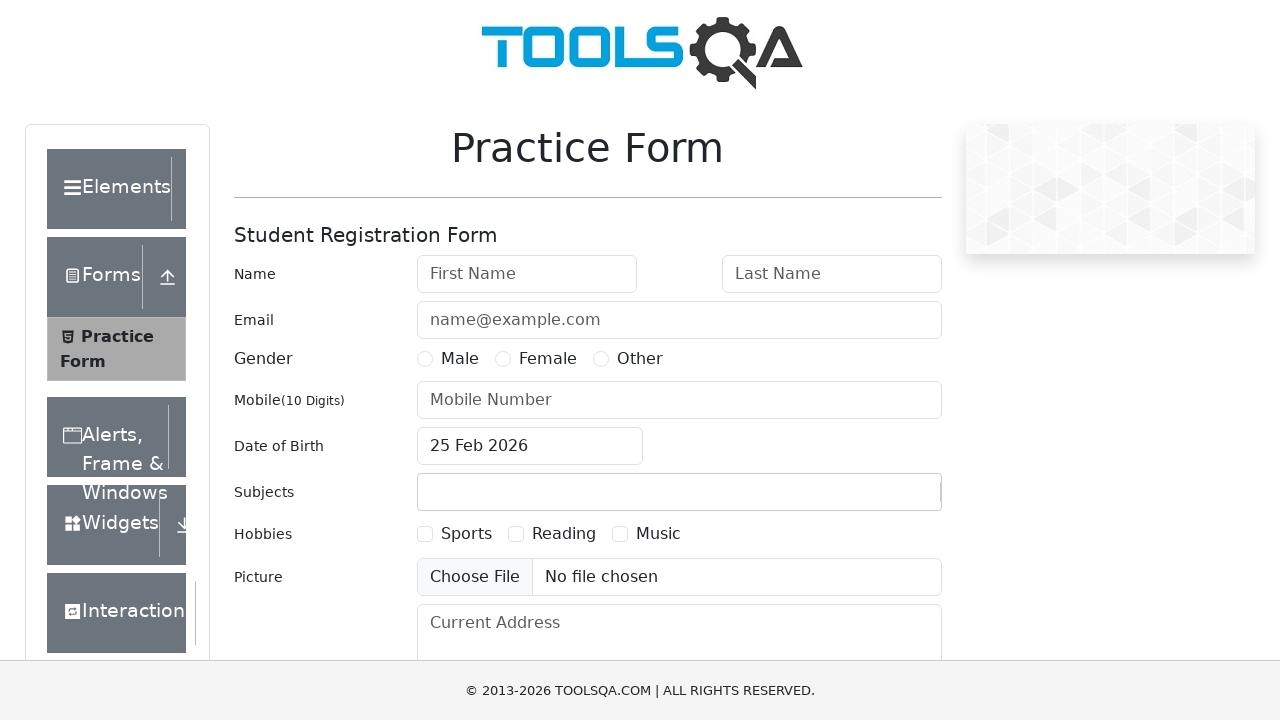

Cleared the first name field on xpath=//input[@id='firstName']
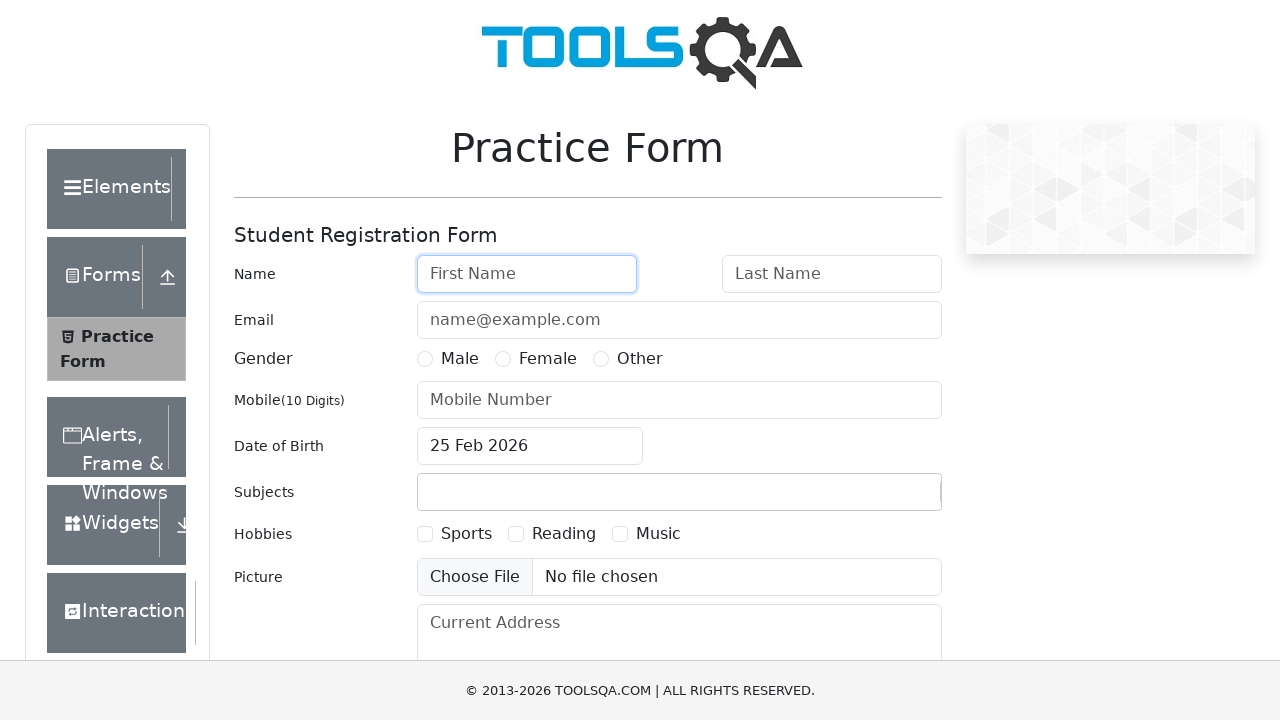

Filled first name field with 'Michael Johnson' on xpath=//input[@id='firstName']
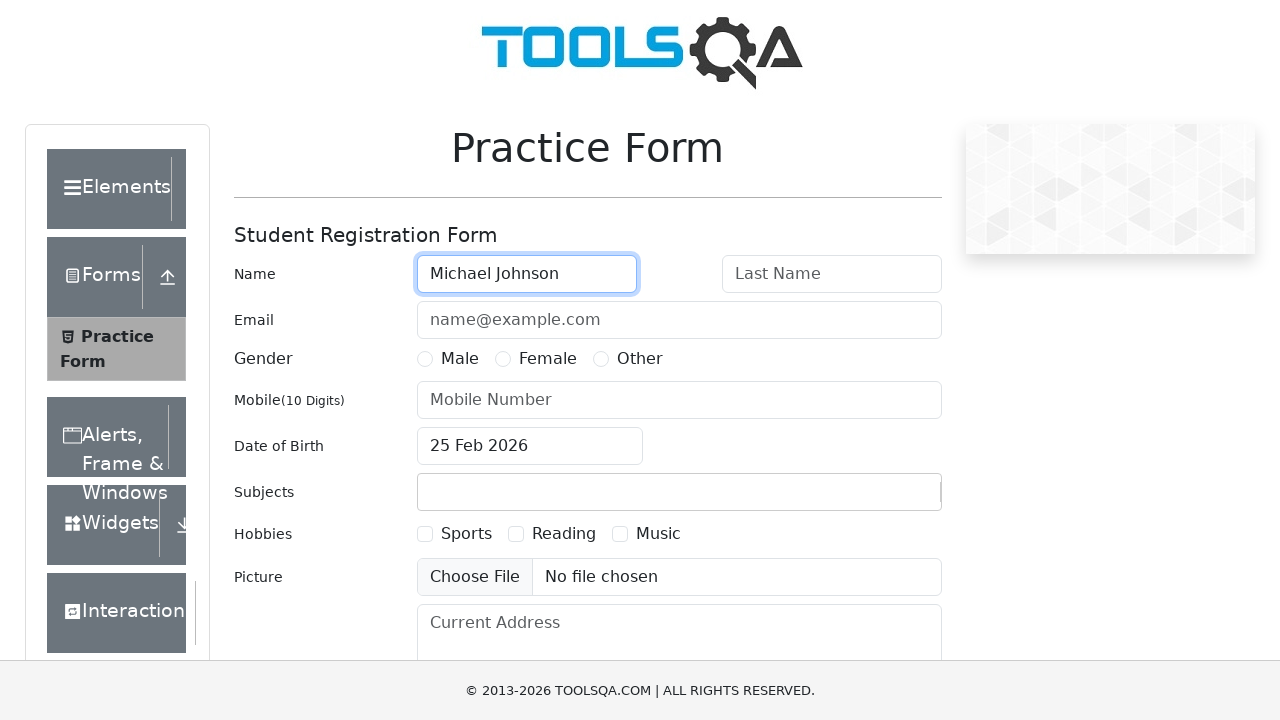

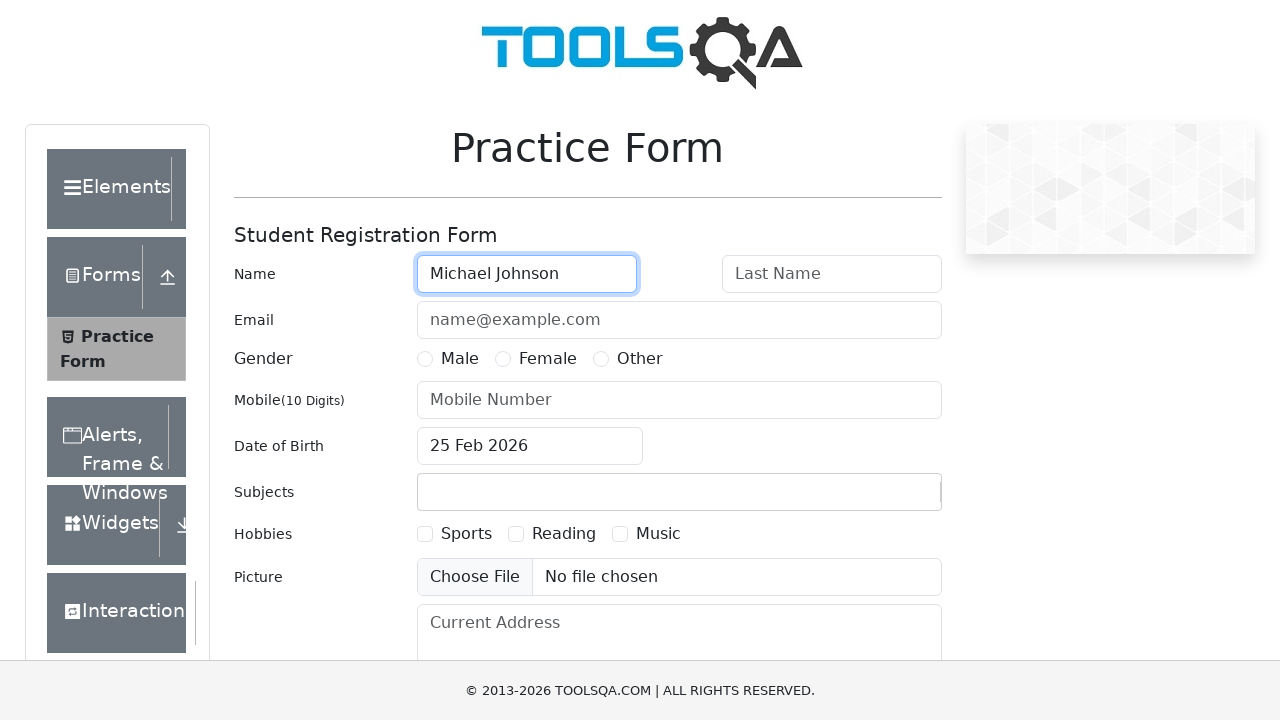